Navigates to anhtester.com and clicks on the "Website Testing" section

Starting URL: https://anhtester.com

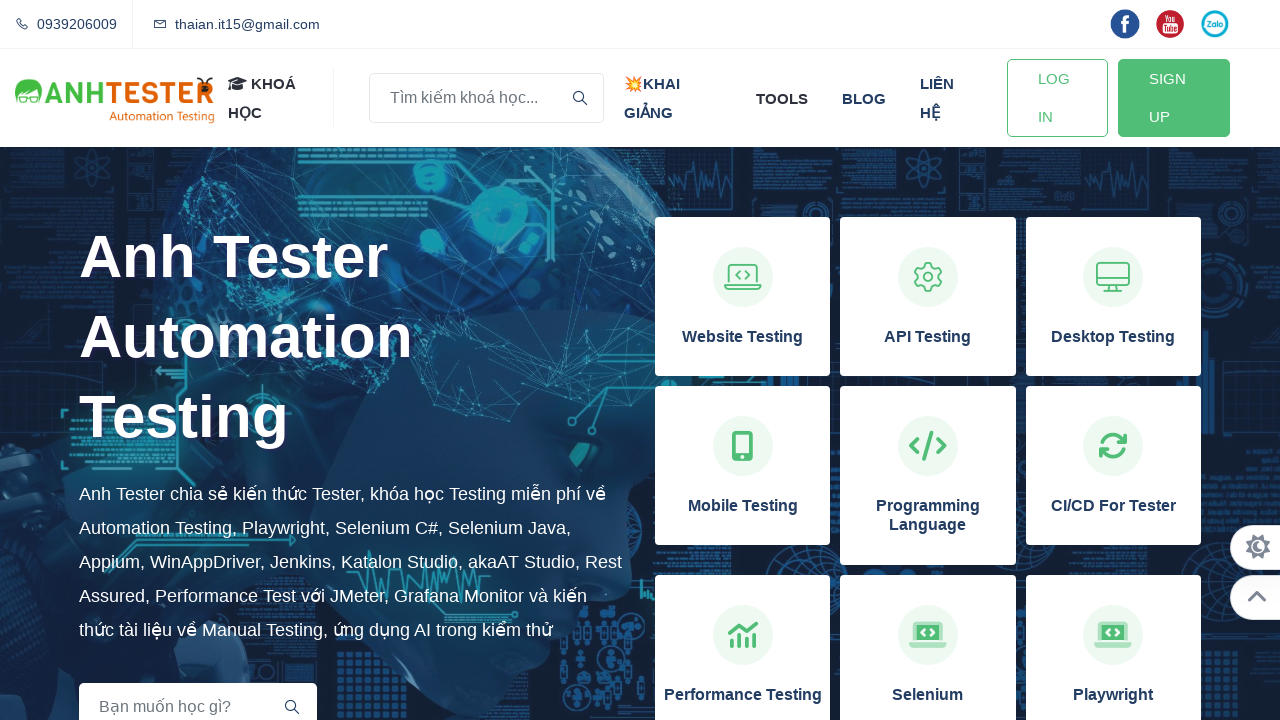

Clicked on the 'Website Testing' section at (743, 337) on xpath=//h3[normalize-space()='Website Testing']
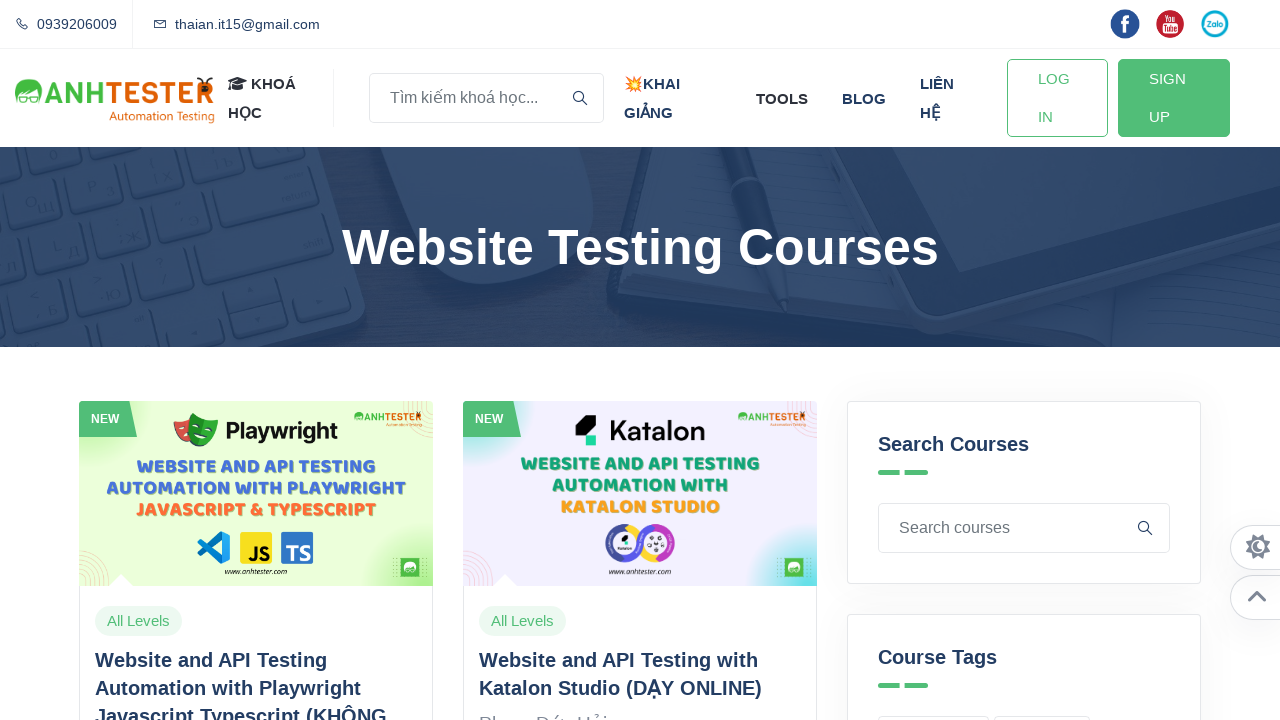

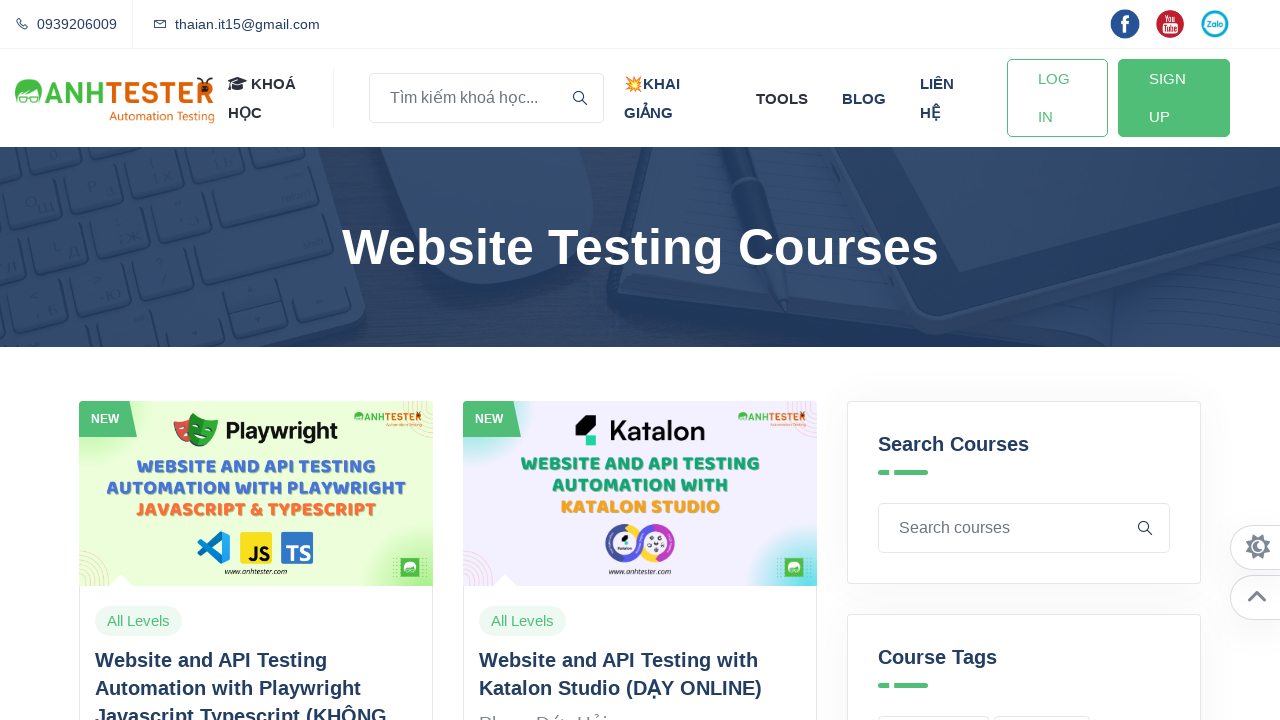